Navigates to the DemoQA homepage and waits for the page to load completely.

Starting URL: https://demoqa.com/

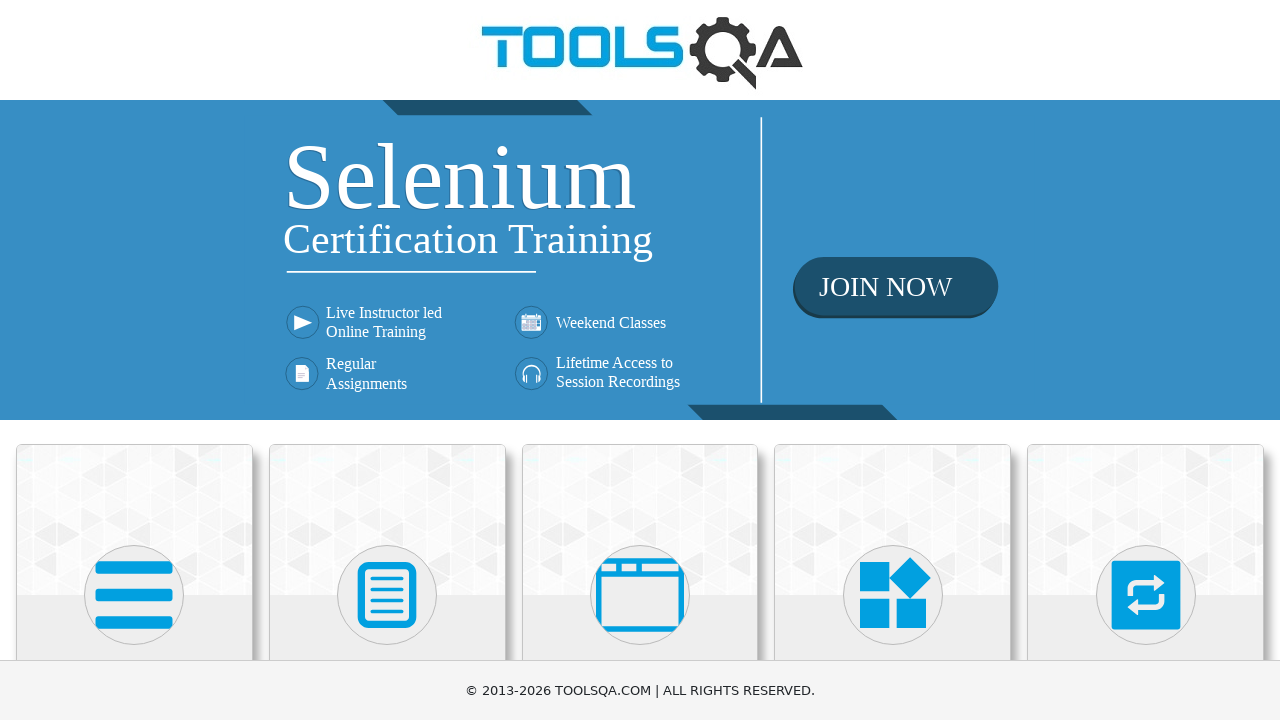

Navigated to DemoQA homepage
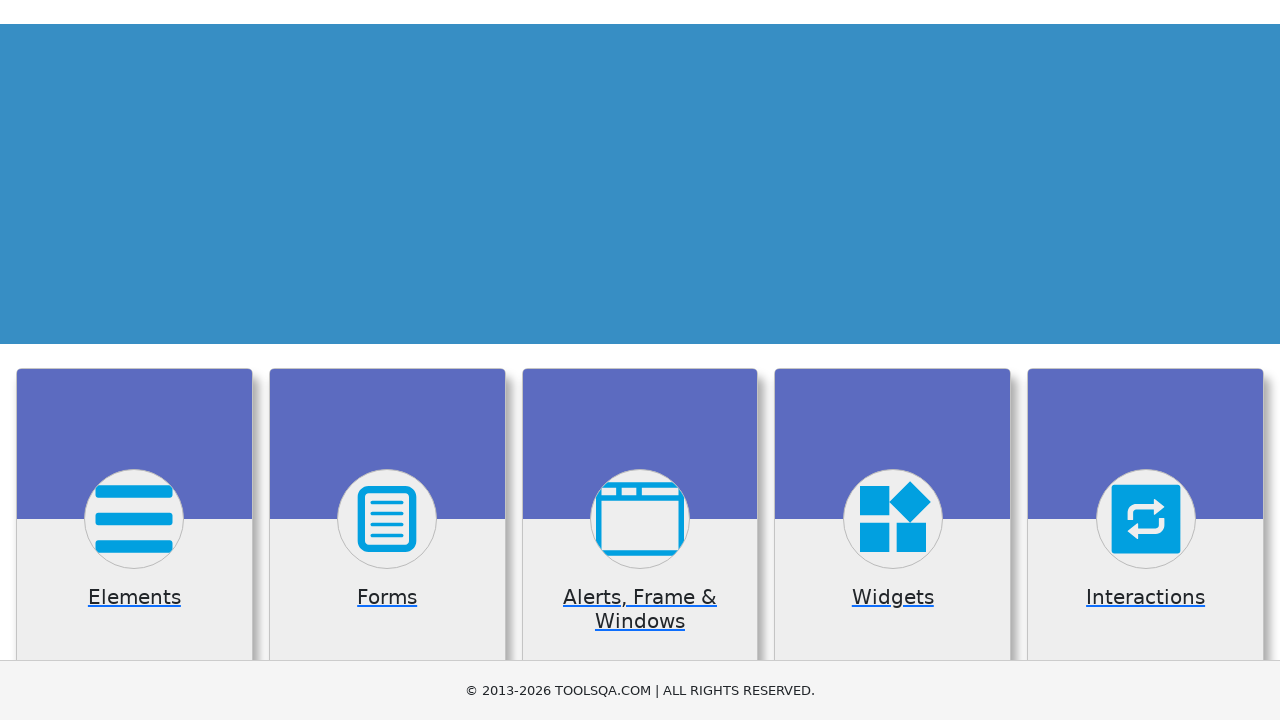

Page loaded completely with networkidle state
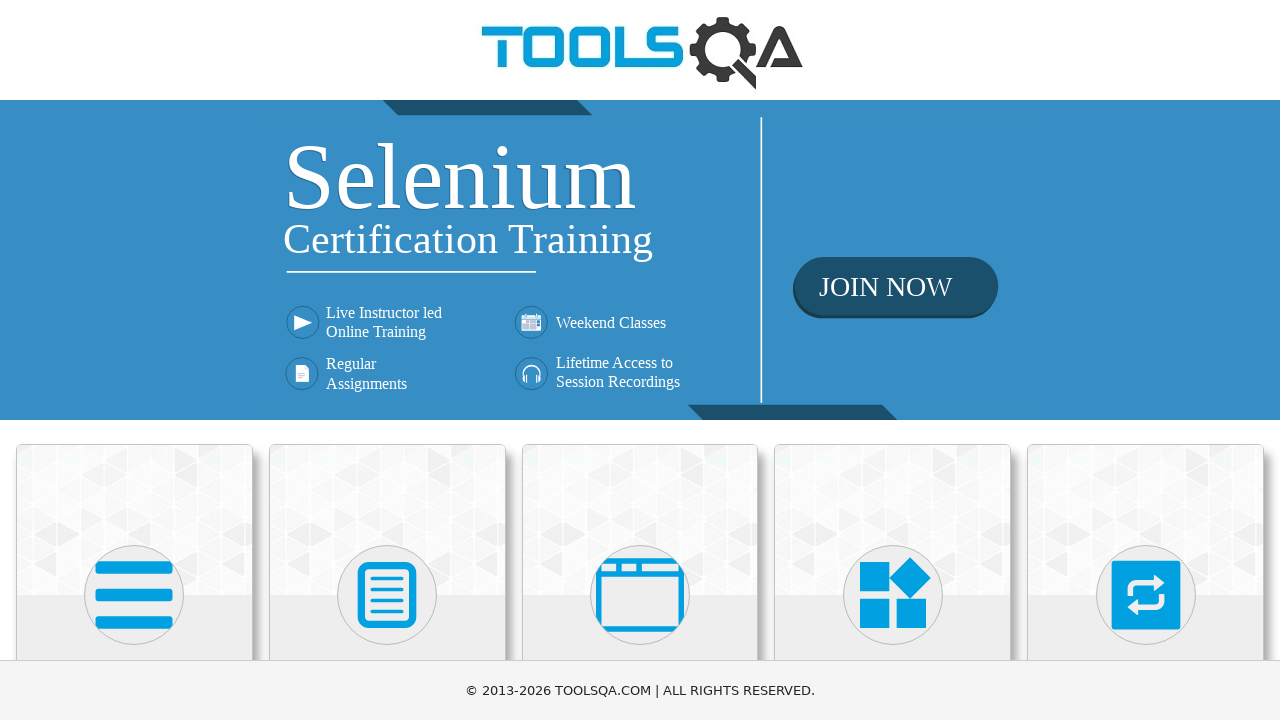

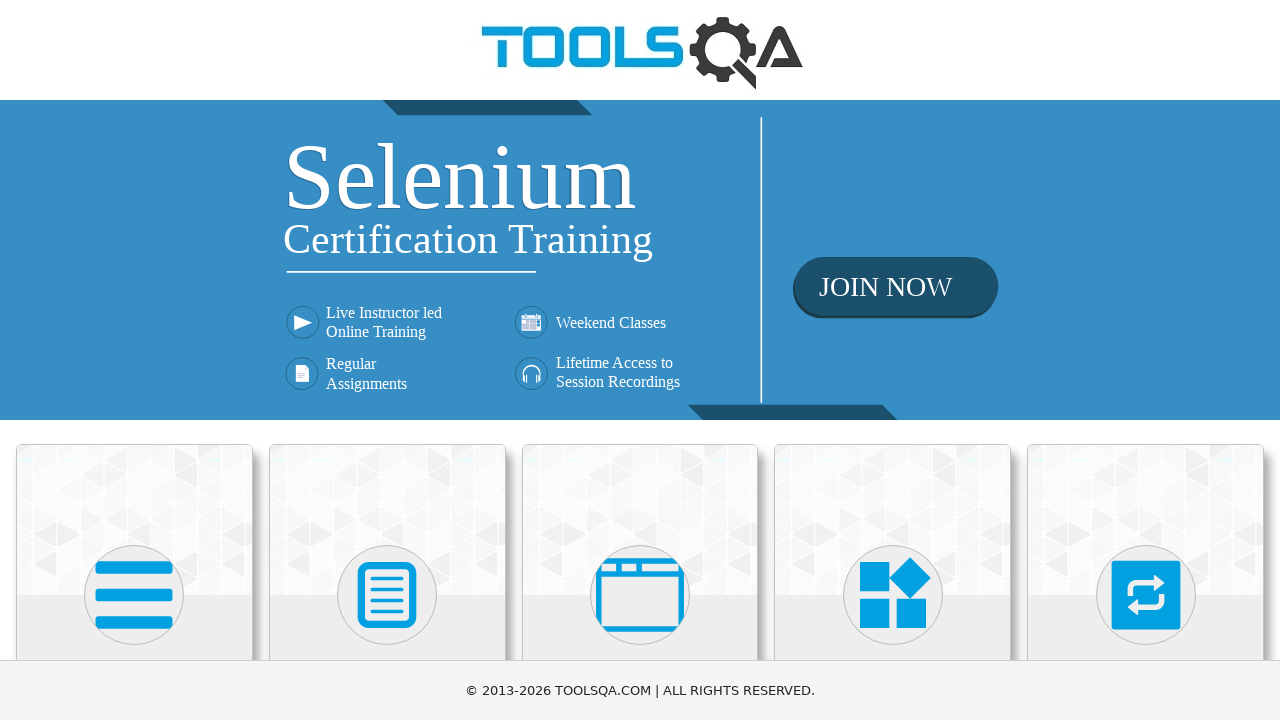